Tests dynamic properties on demoqa.com by waiting for a button to become clickable after a delay, verifying it's enabled, refreshing the page, then waiting for another element to become visible and verifying its visibility.

Starting URL: https://demoqa.com/dynamic-properties

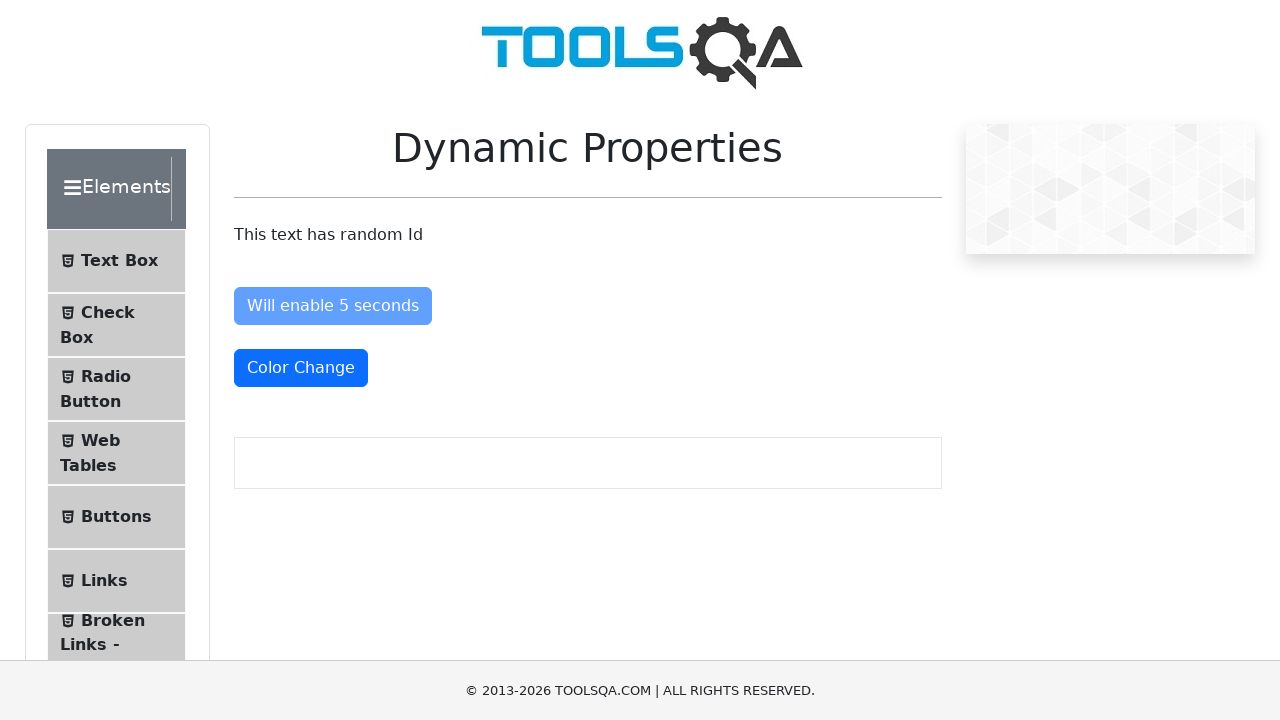

Waited for 'Will enable 5 seconds' button to become enabled
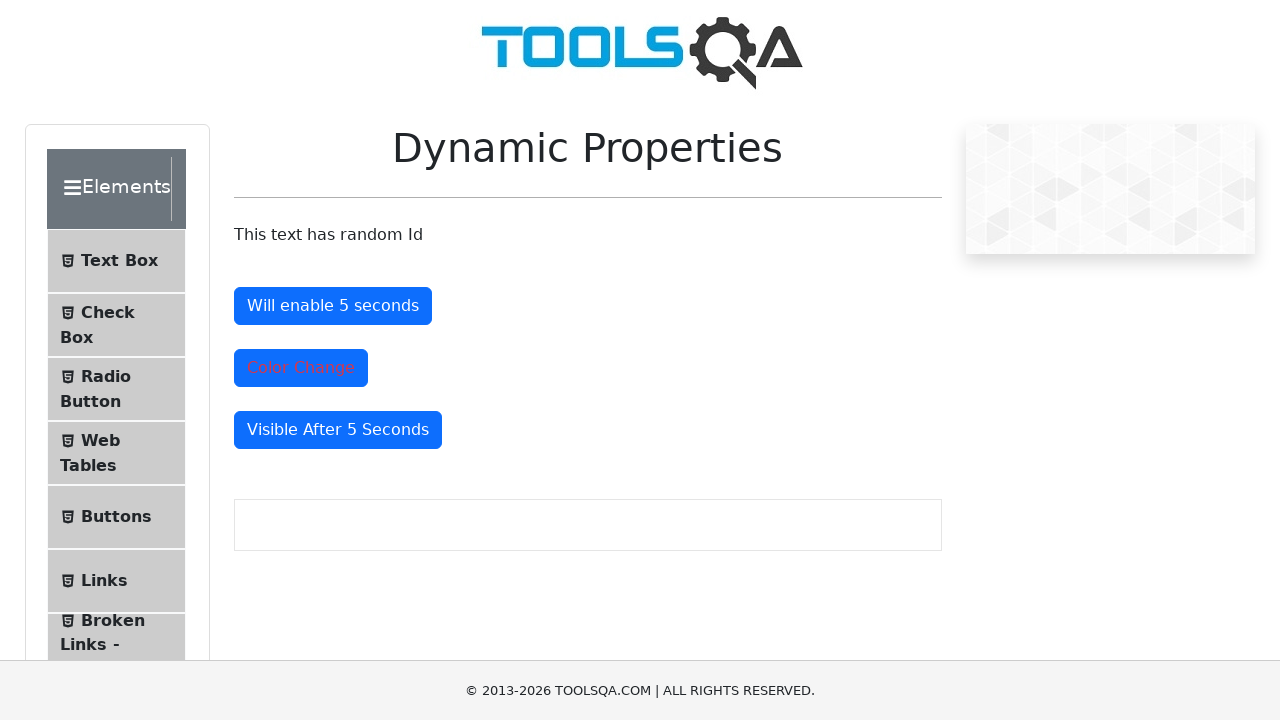

Located the enable button element
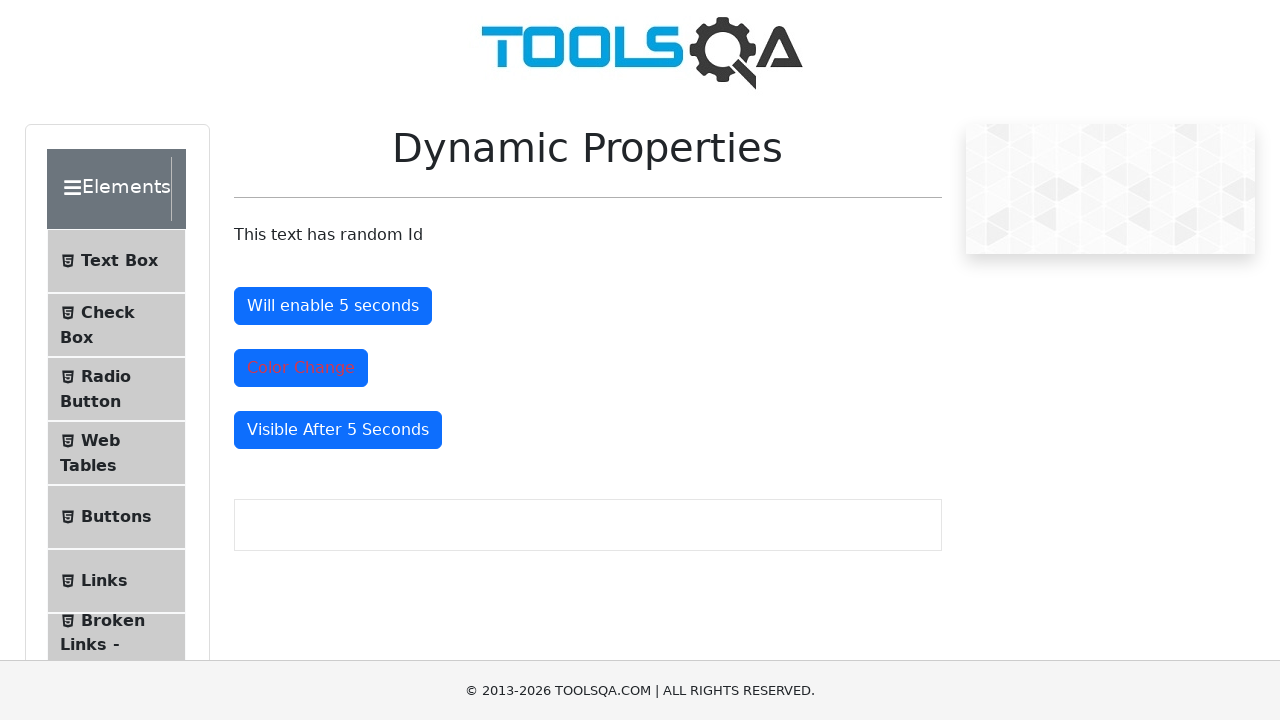

Verified that the enable button is enabled
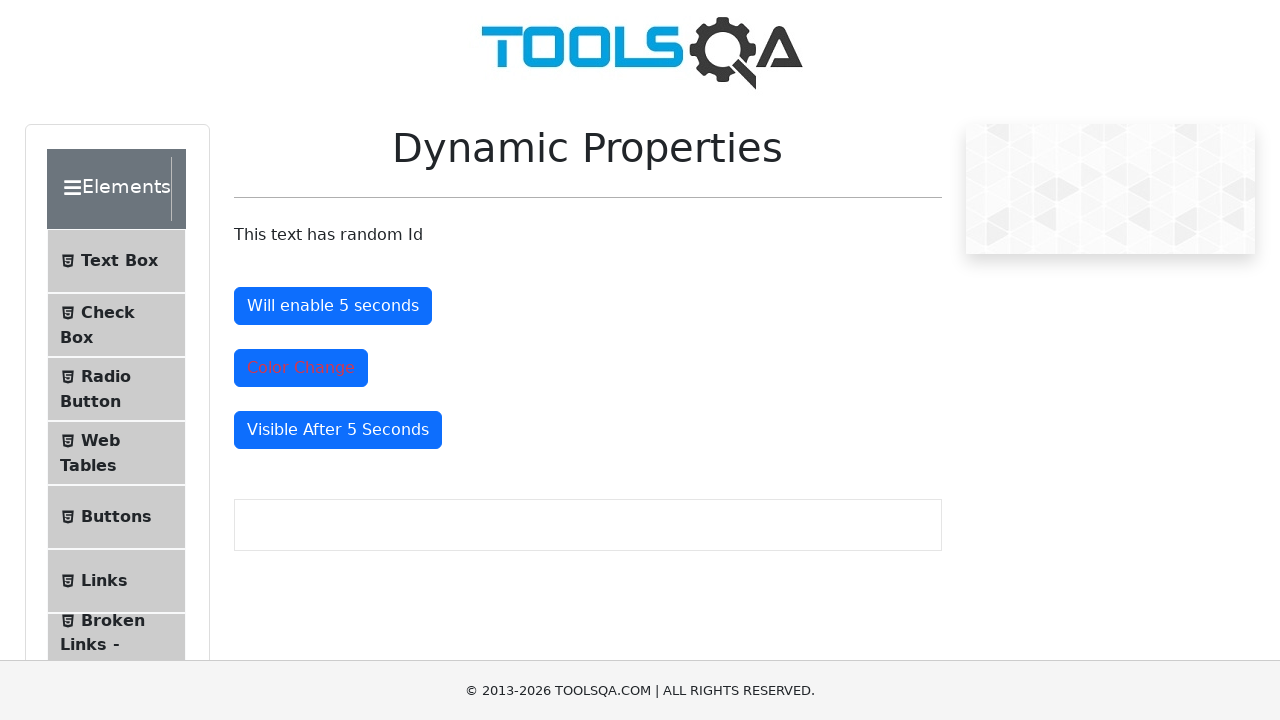

Refreshed the page
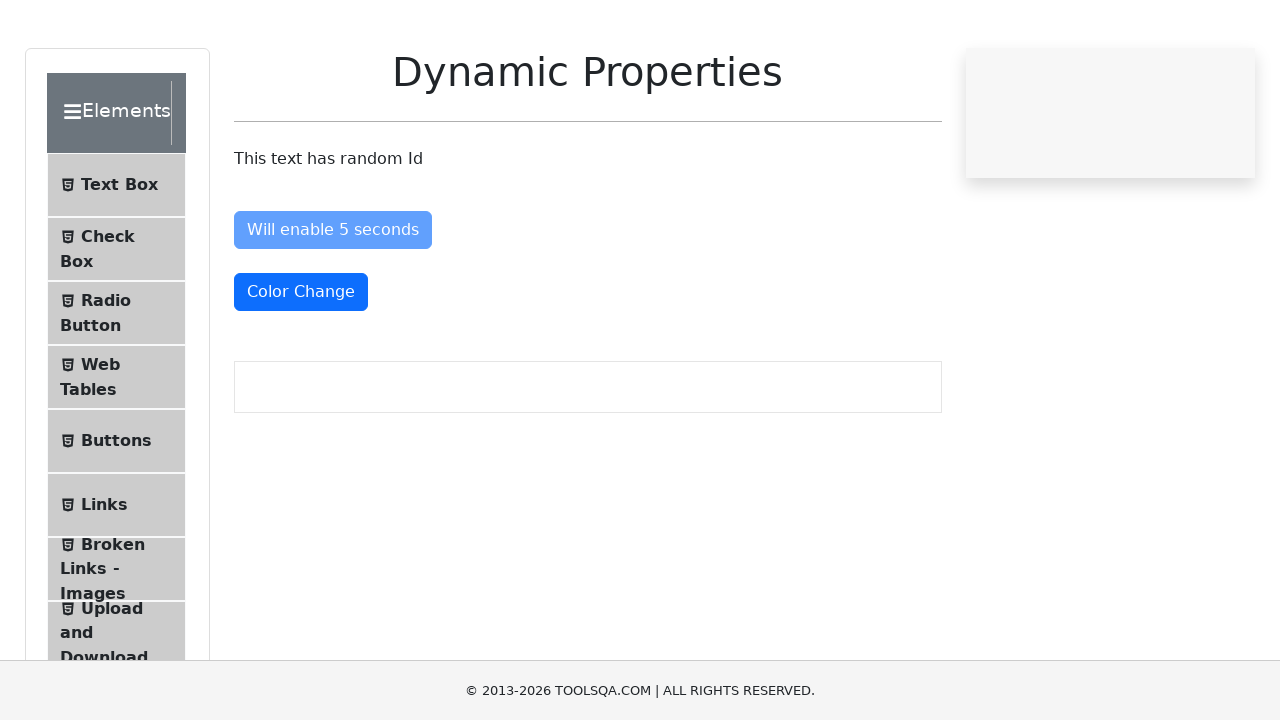

Waited for 'Visible After 5 Seconds' element to become visible
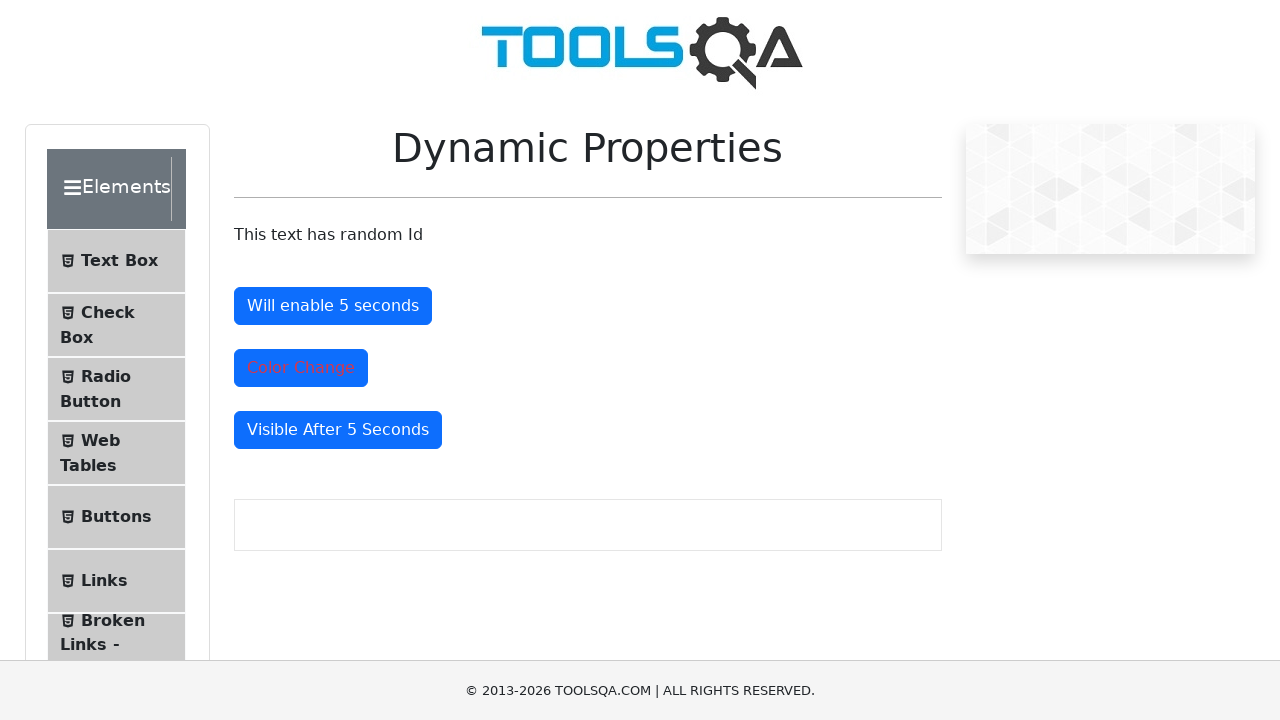

Located the visible element
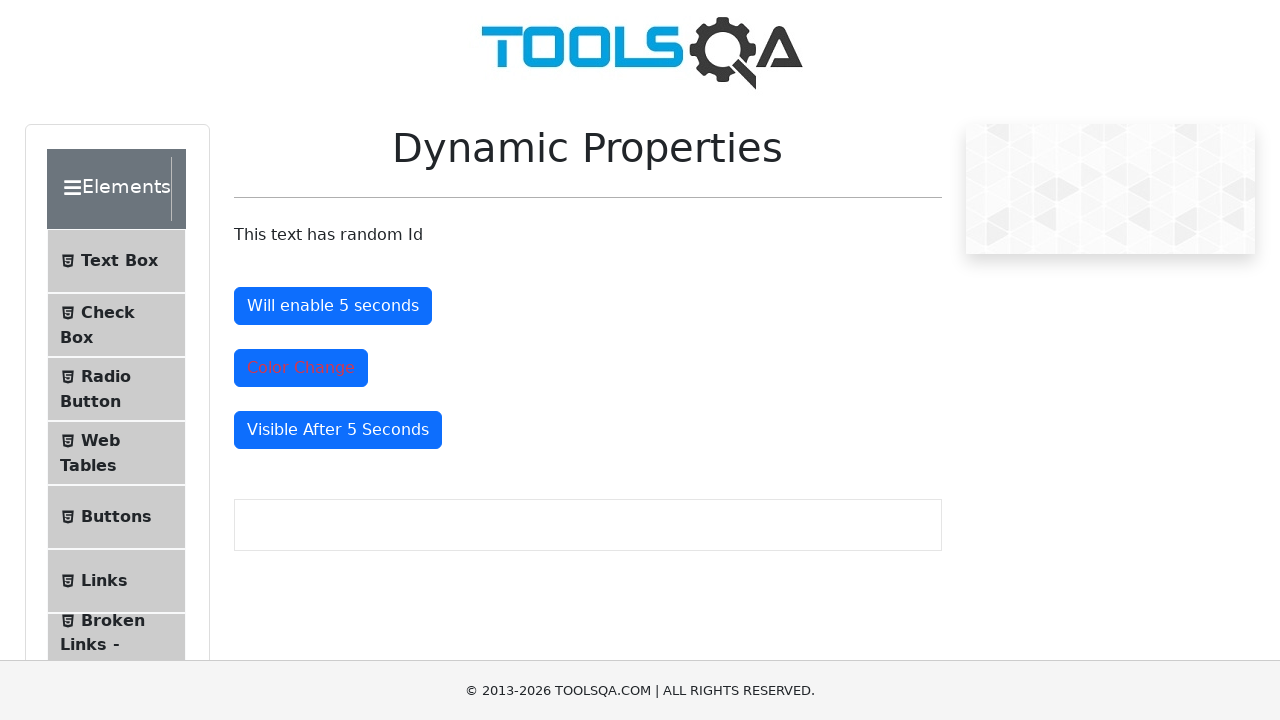

Verified that the element is visible
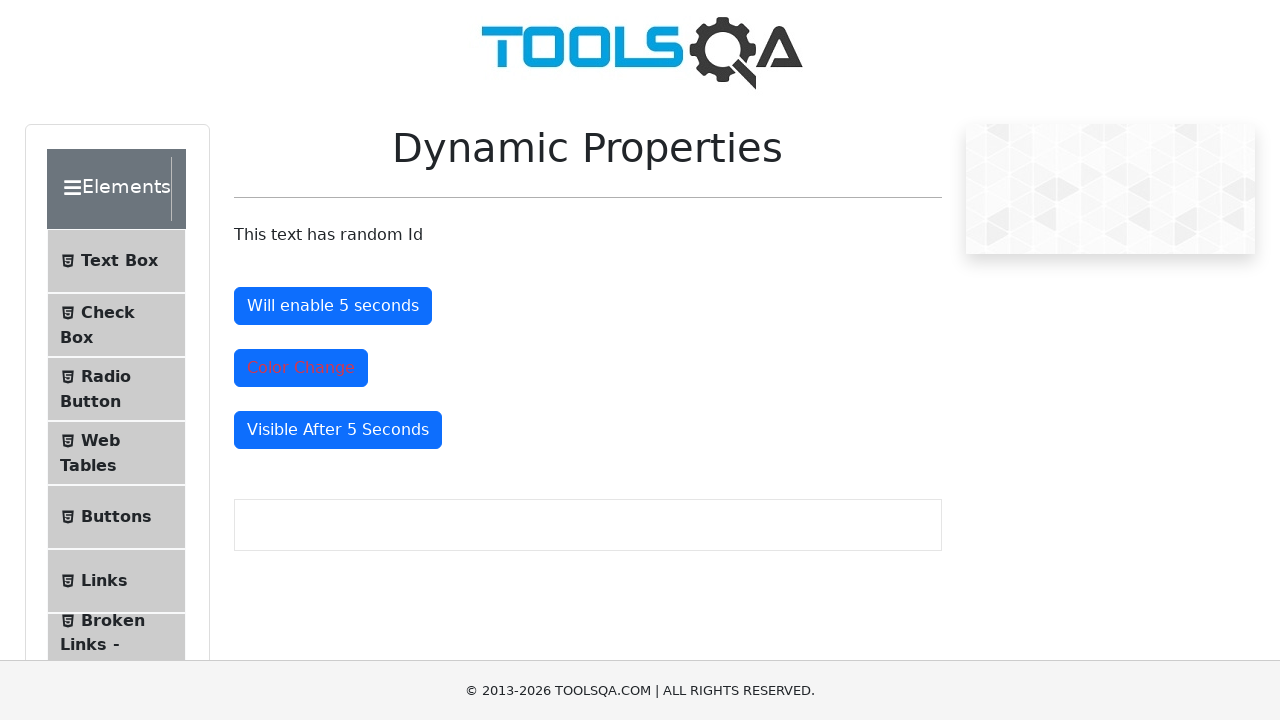

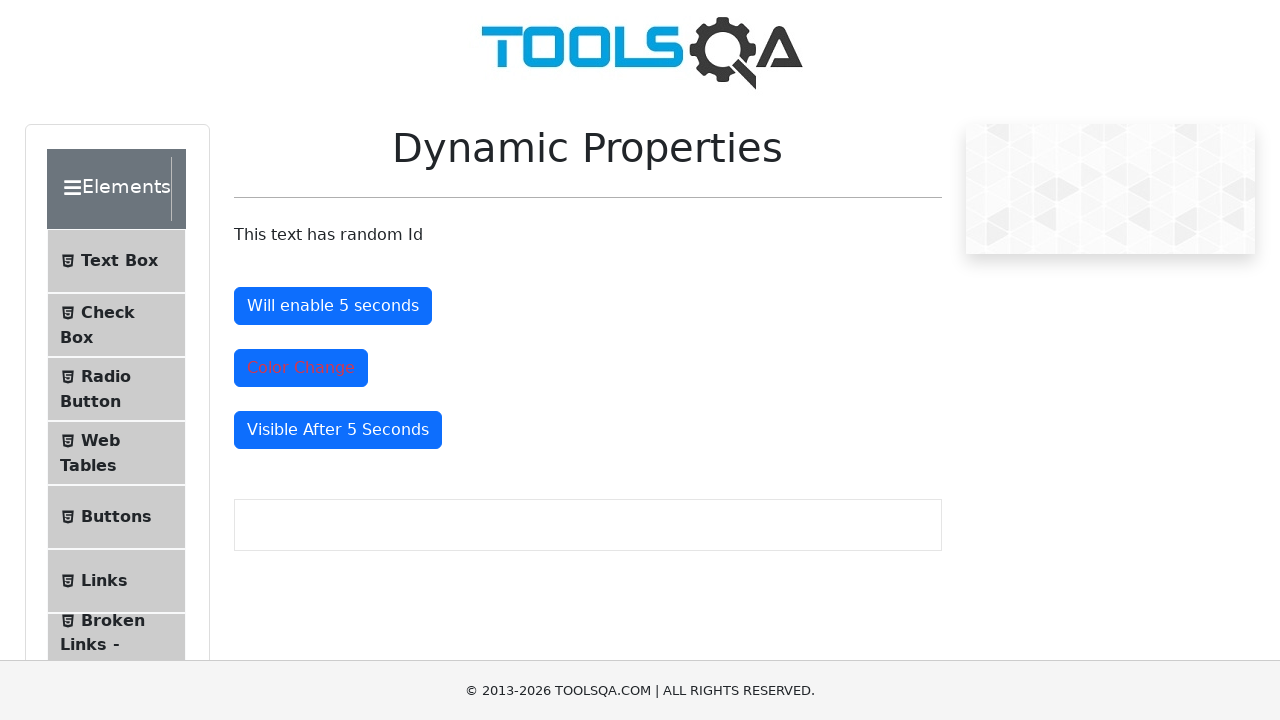